Tests Python.org search functionality by searching for "pycon" and verifying results are found

Starting URL: http://www.python.org

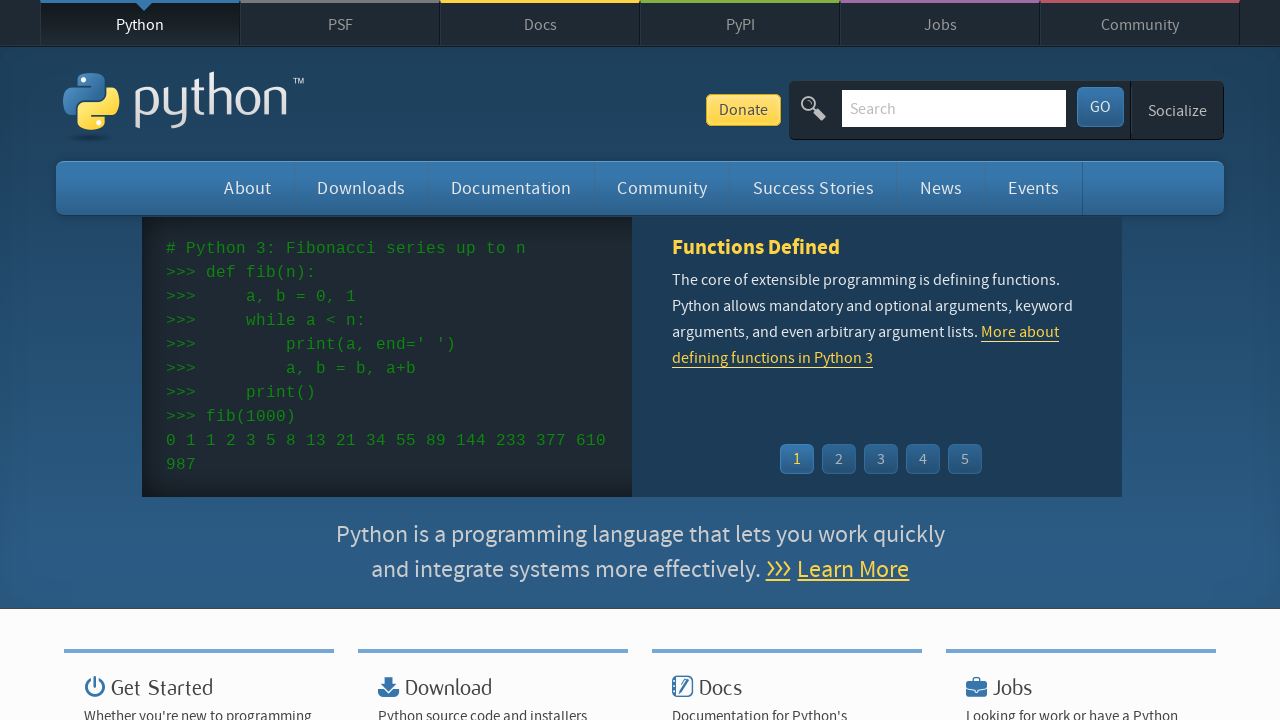

Verified page title contains 'Python'
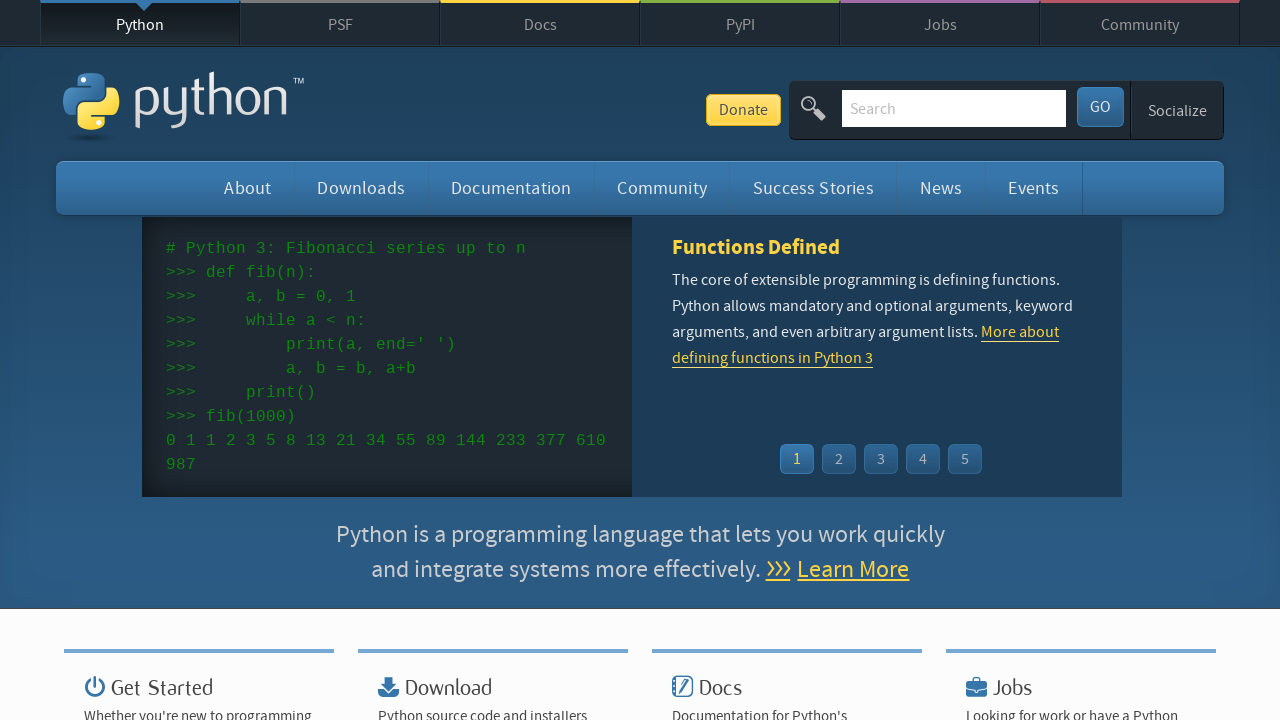

Filled search box with 'pycon' on input[name='q']
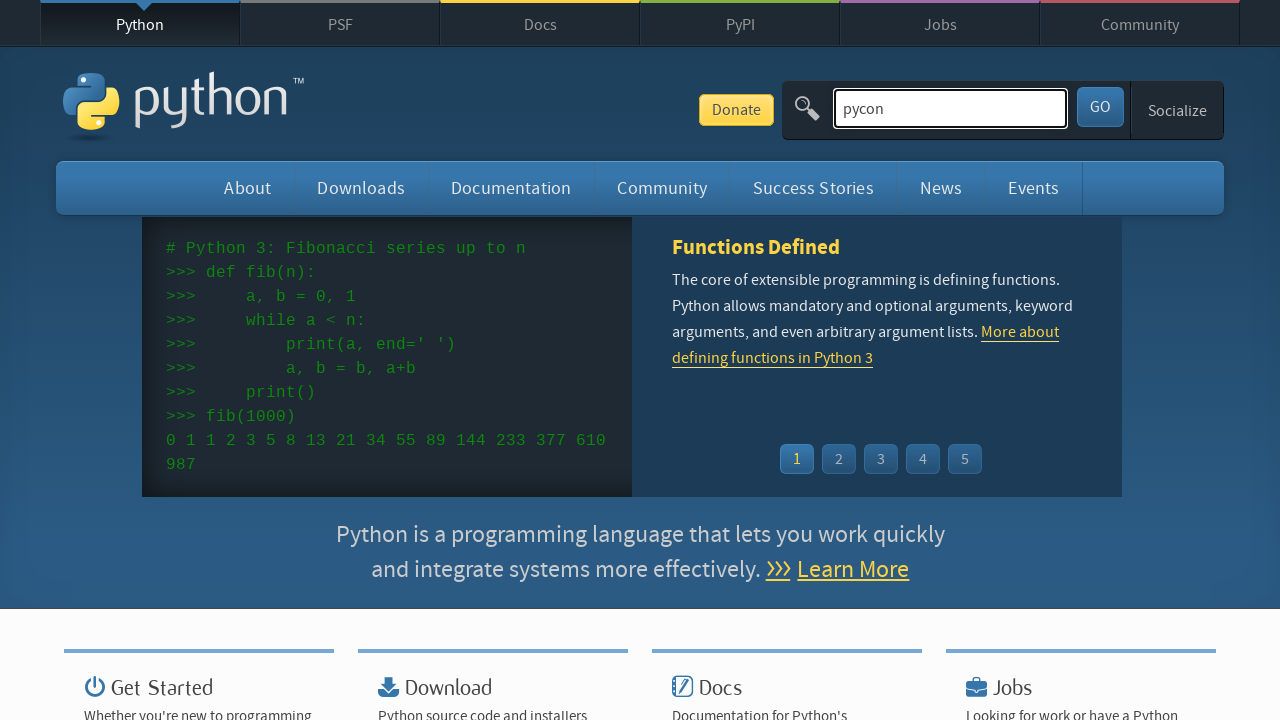

Pressed Enter to submit search query on input[name='q']
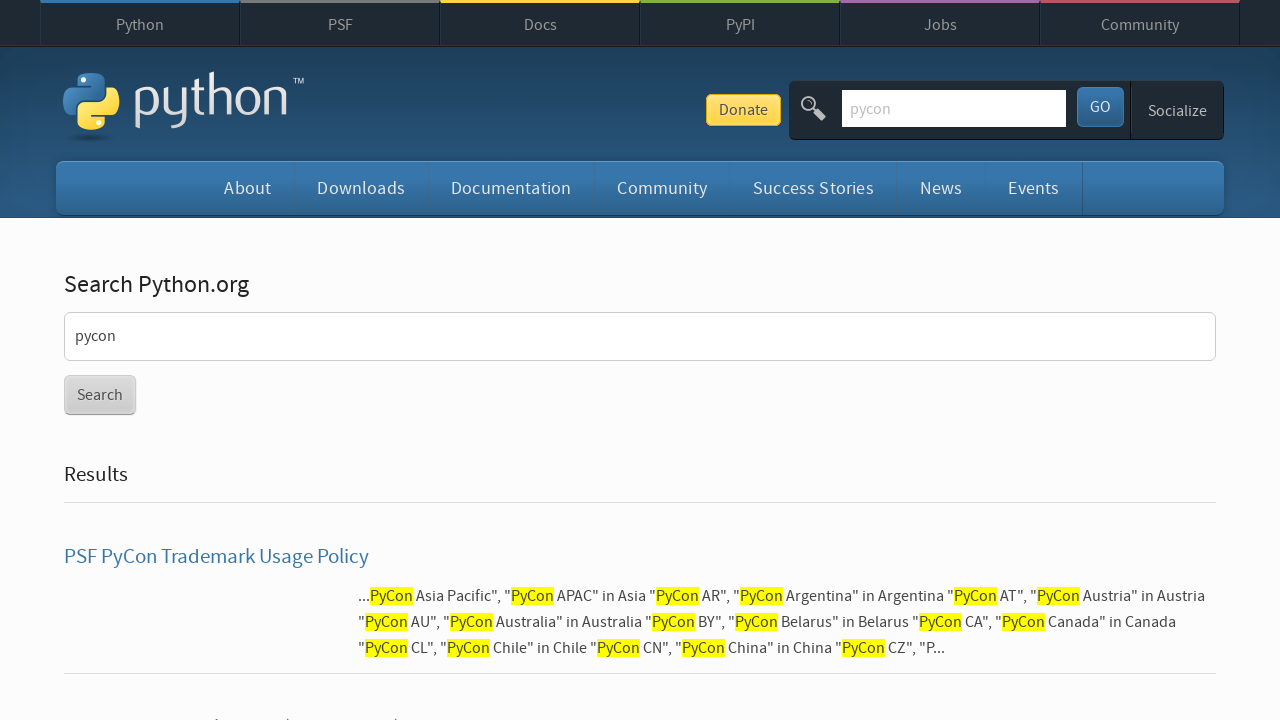

Waited for page to reach network idle state
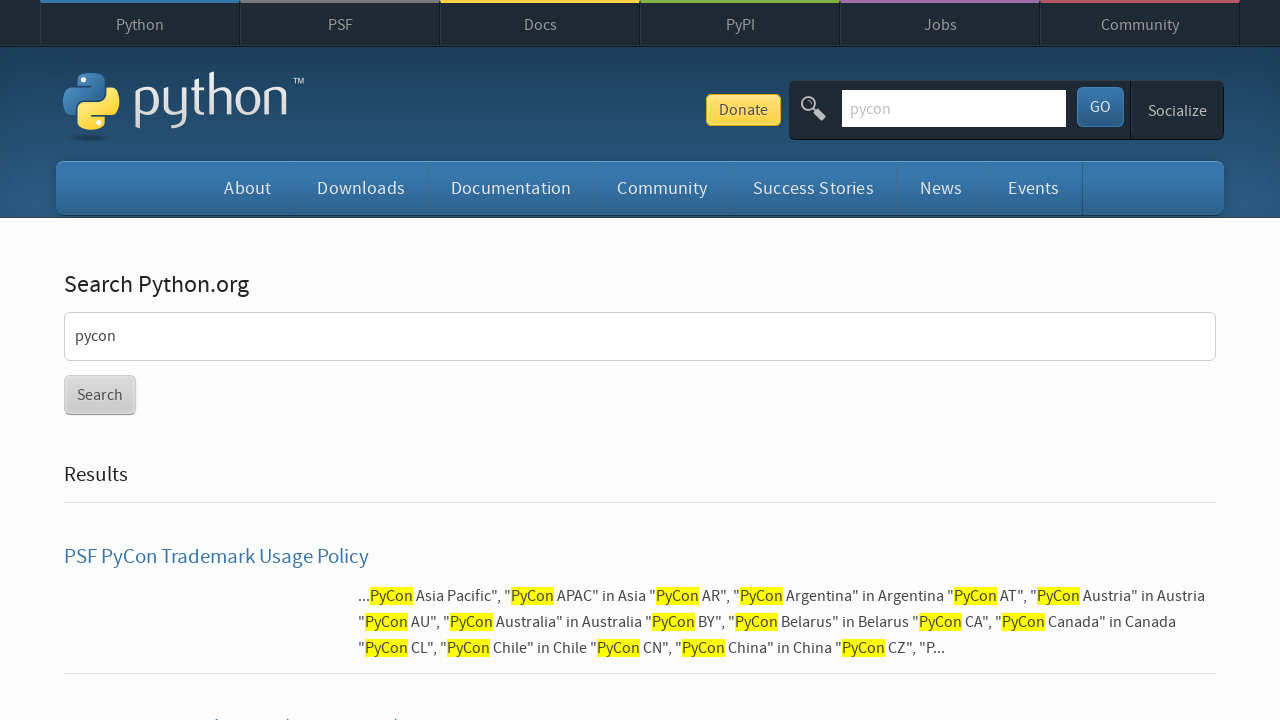

Verified search results were found (no 'No results found' message)
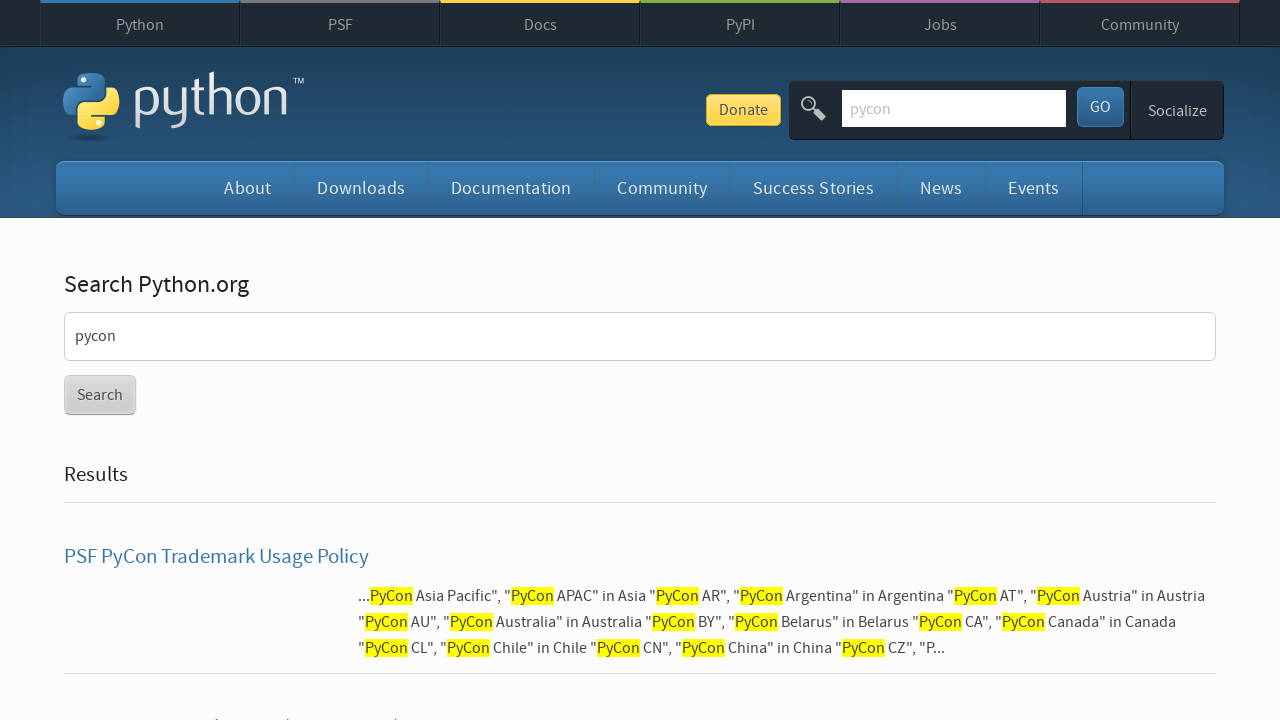

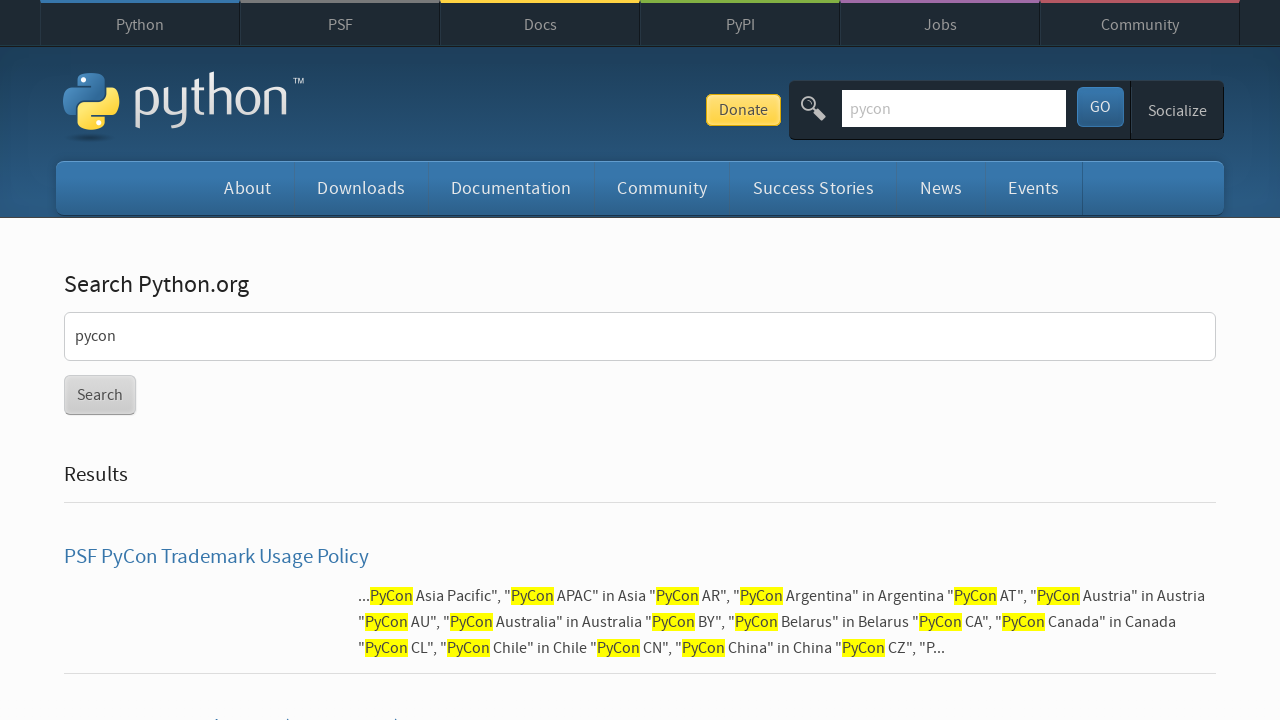